Tests a chat page by disabling sound, entering a question in the input field, clicking send, and waiting for the response bubbles to appear.

Starting URL: https://alan-chat-proxy.vercel.app/chat.html

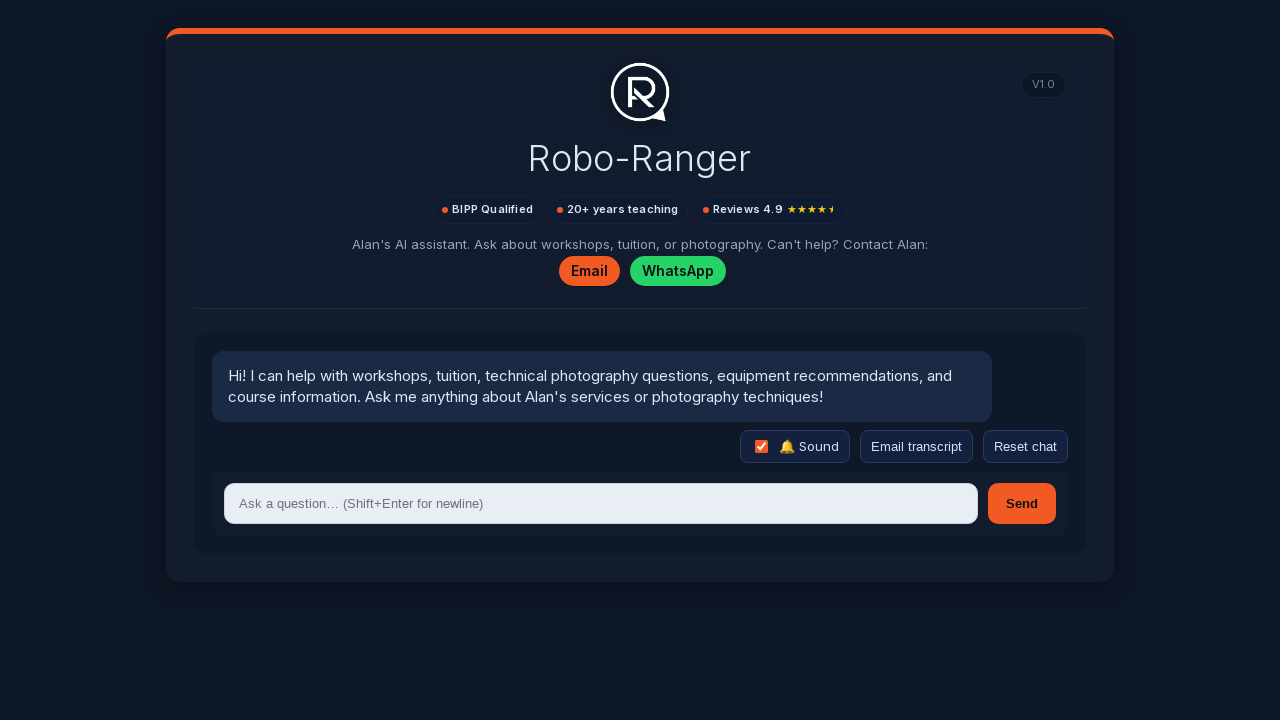

Navigated to chat page
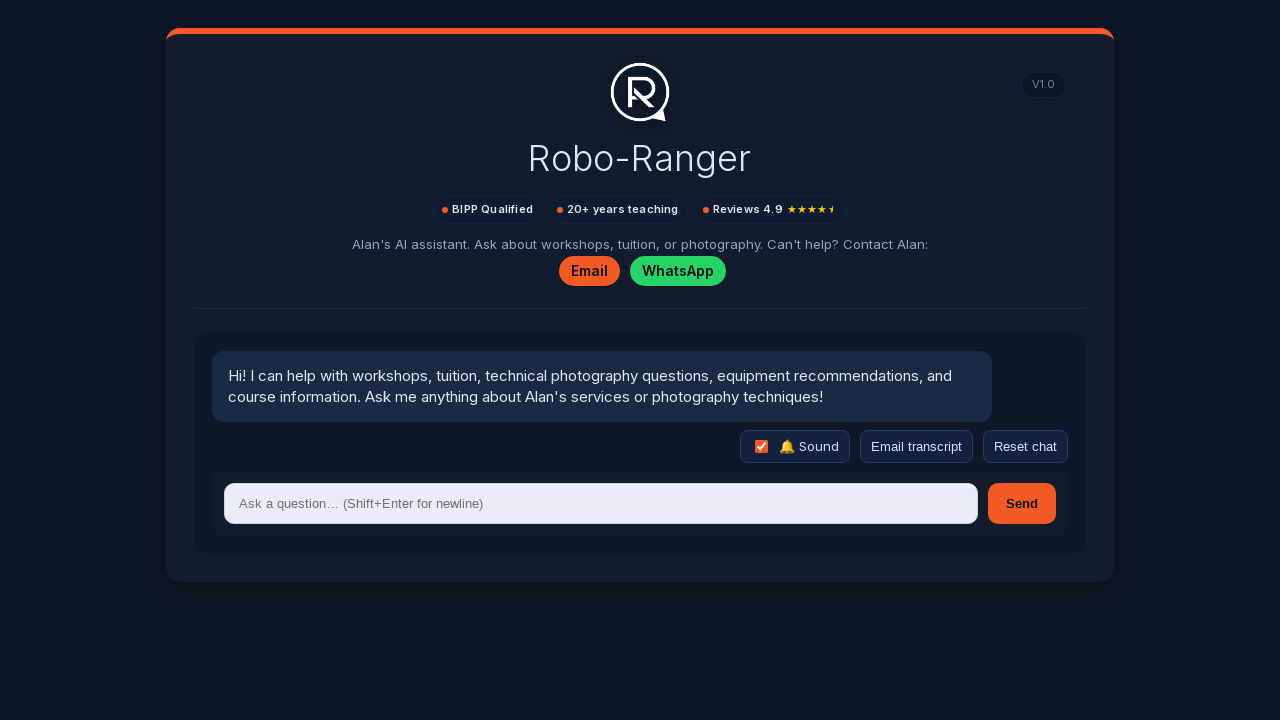

Located sound toggle checkbox
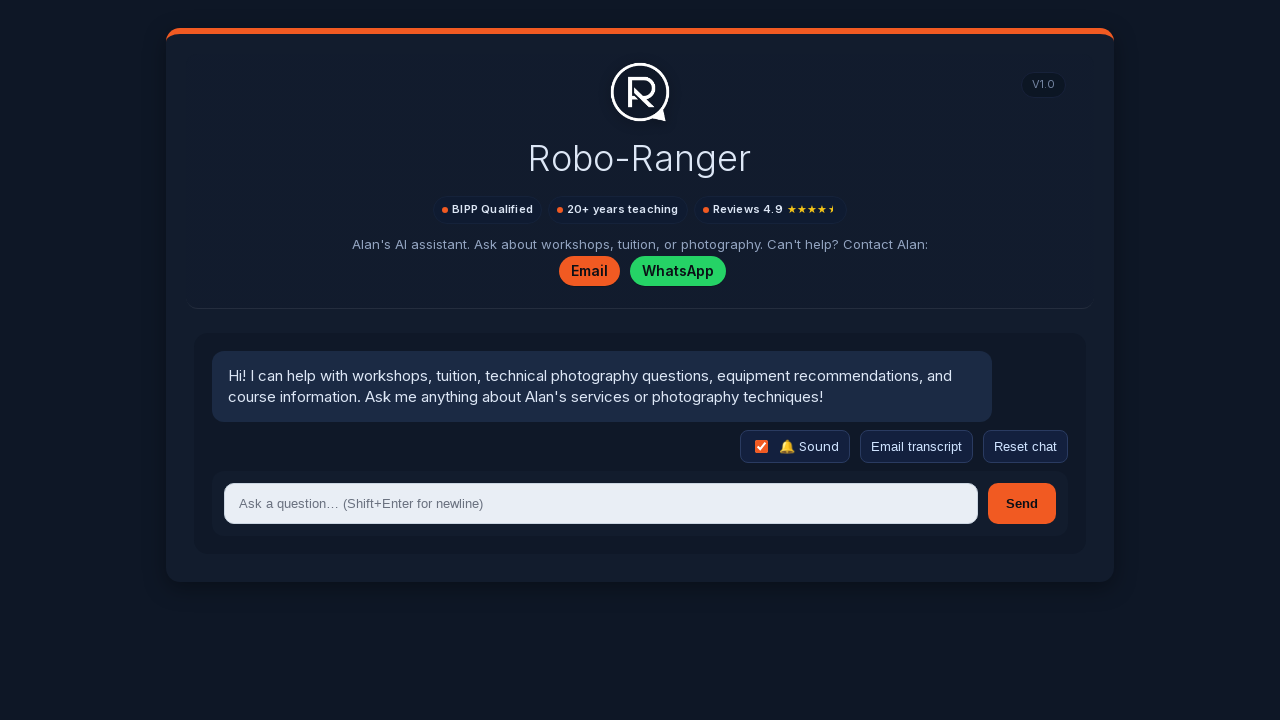

Sound toggle is visible
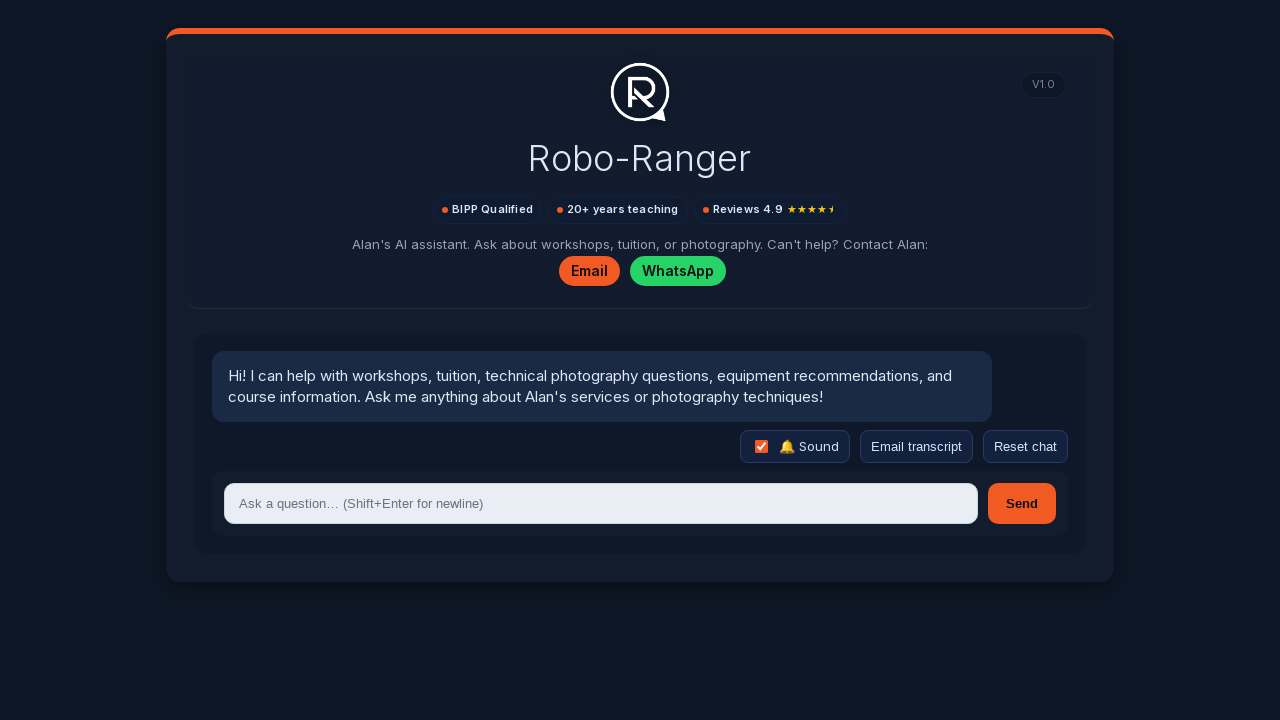

Disabled sound by clicking toggle at (762, 447) on internal:role=checkbox[name="Sound"i]
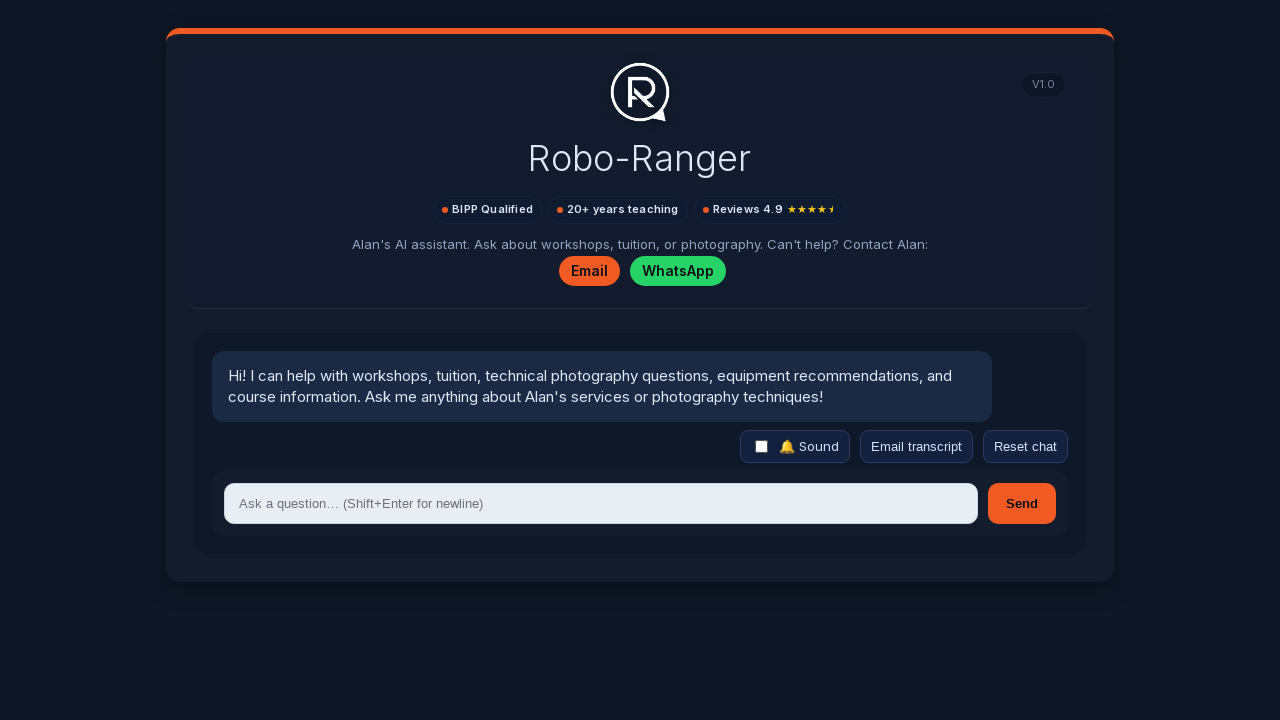

Input field selector appeared
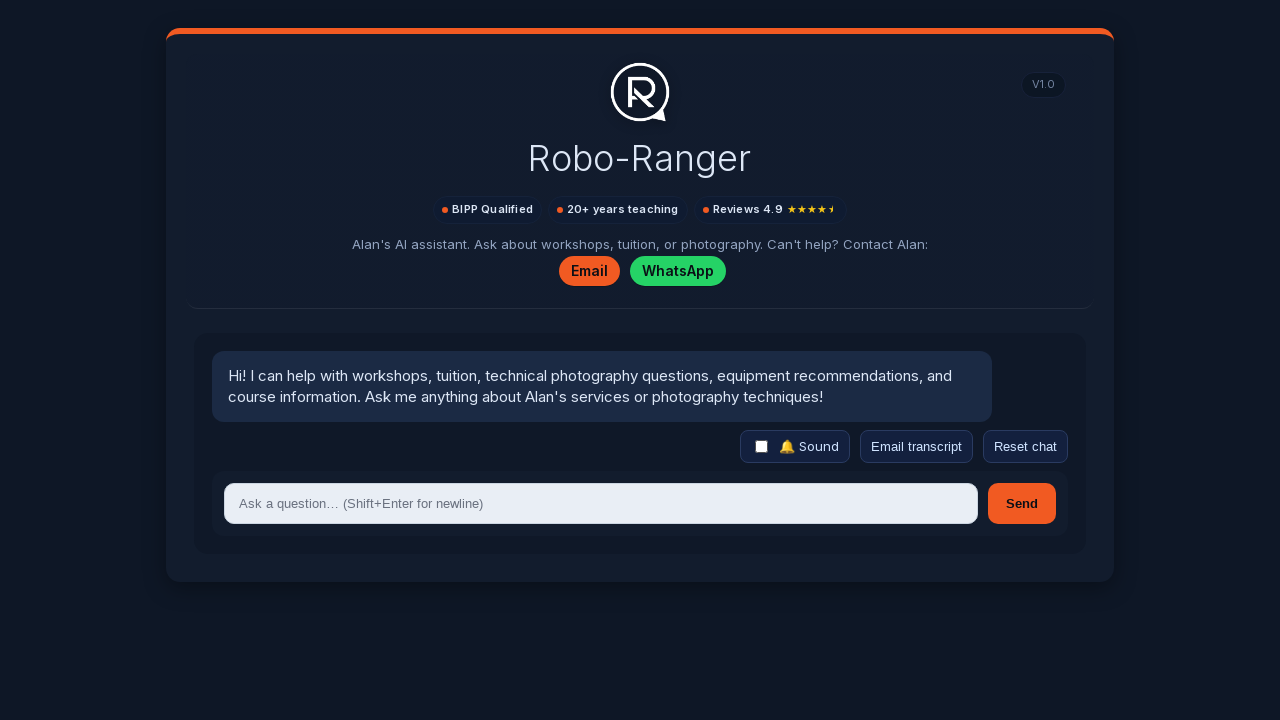

Cleared input field on .composer input >> nth=0
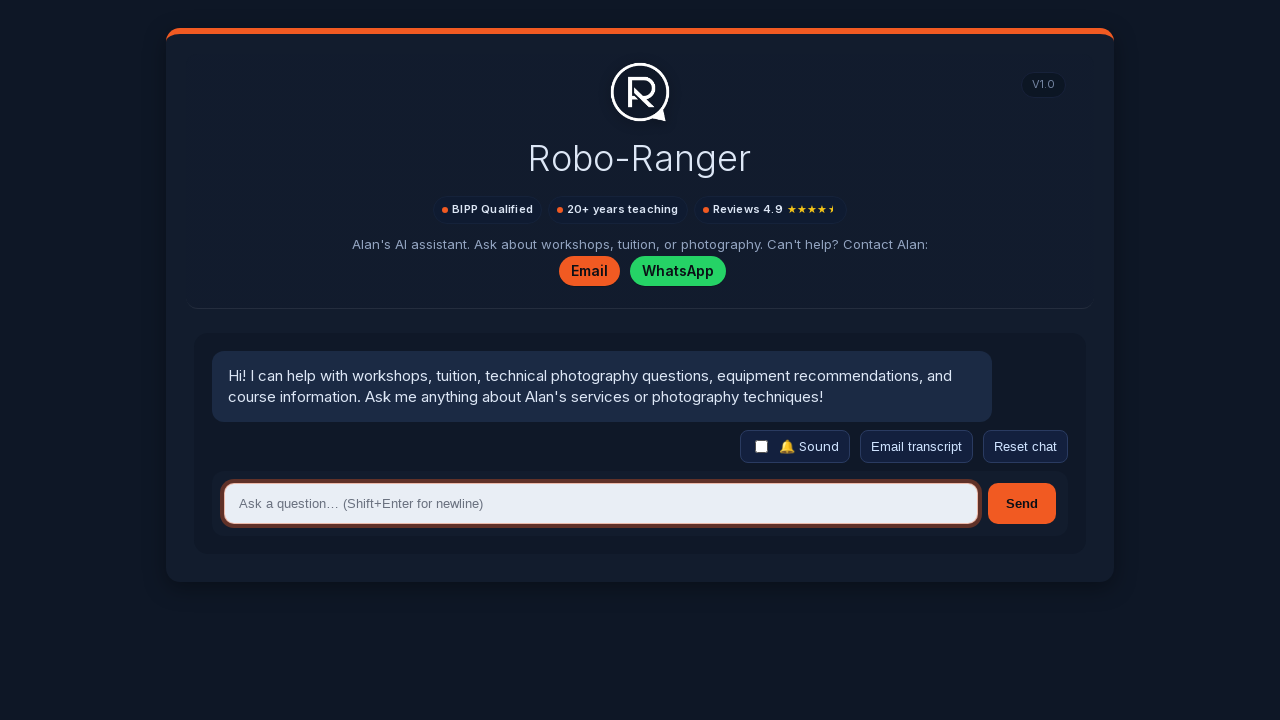

Typed question 'what is exposure triangle' into input field on .composer input >> nth=0
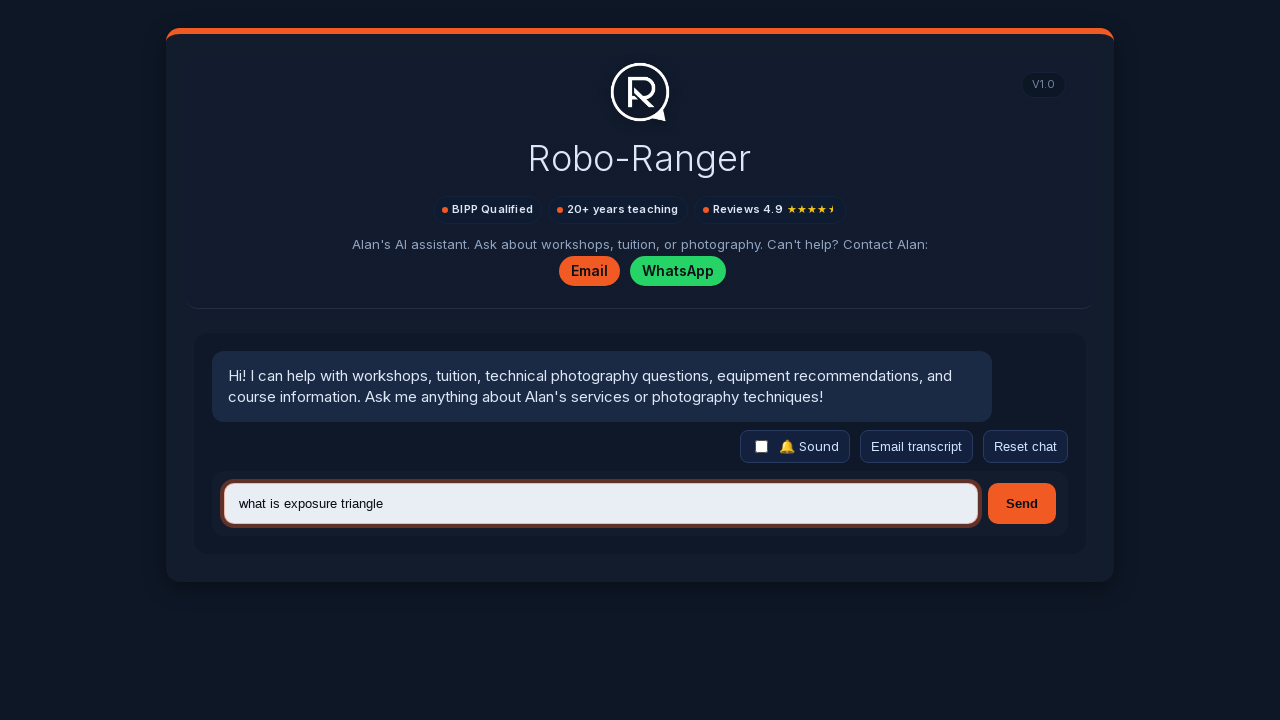

Clicked send button to submit question at (1022, 504) on internal:role=button[name="Send"i]
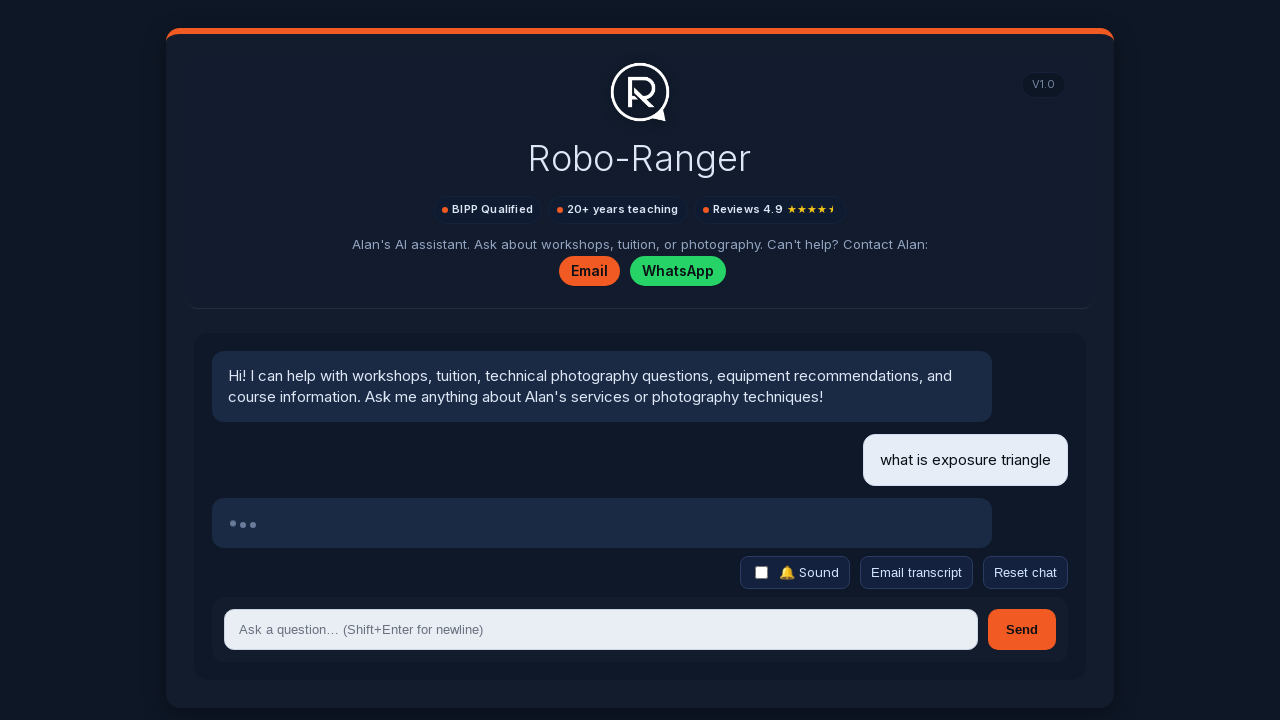

Waited 3 seconds for response to begin
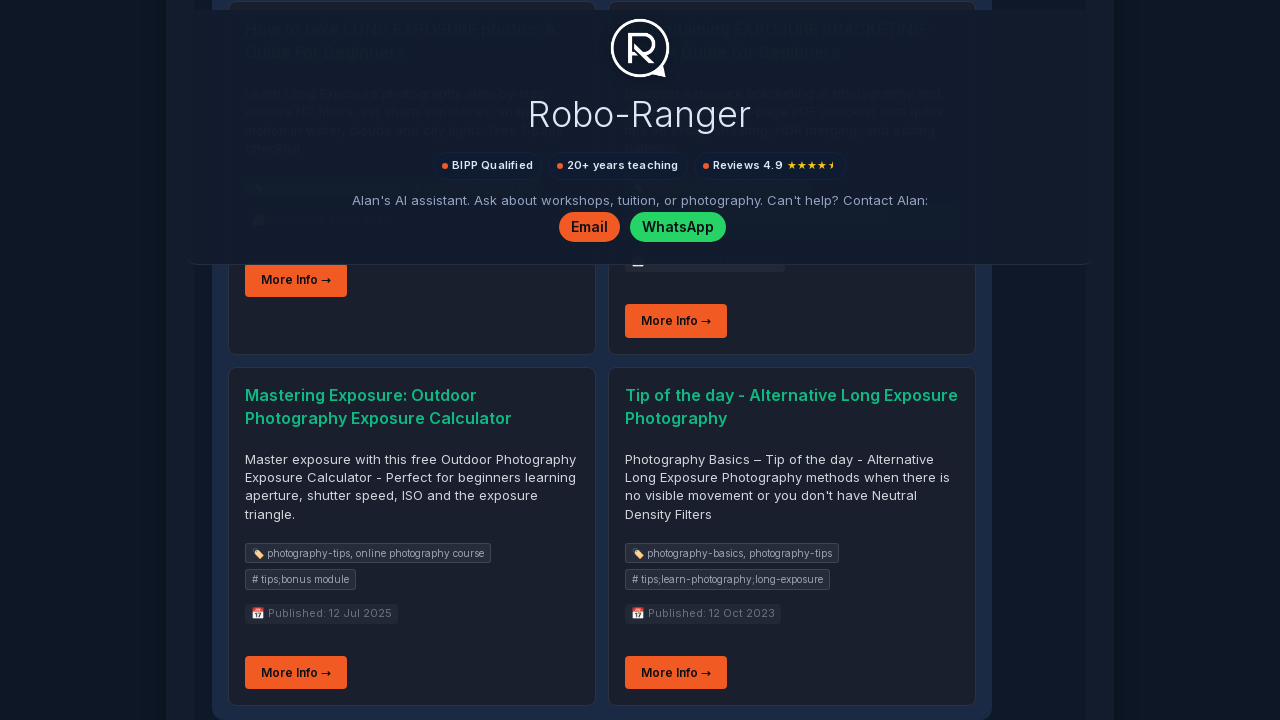

Response bubble appeared from assistant
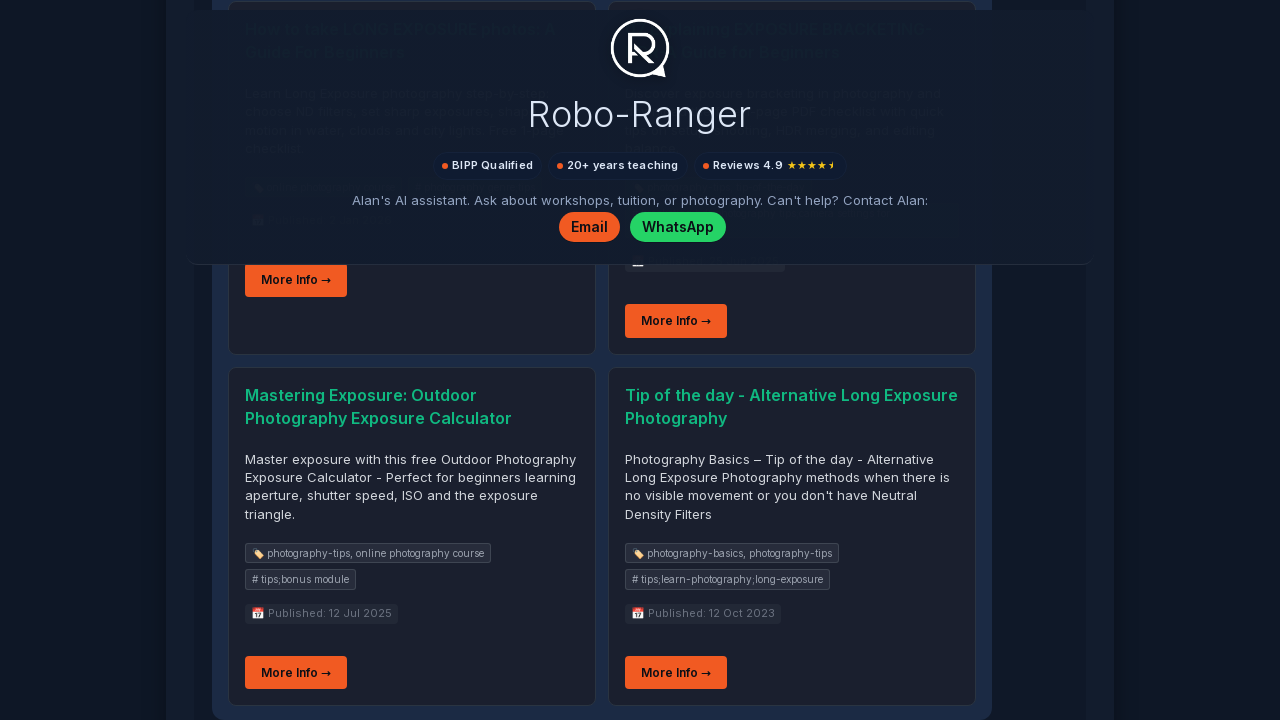

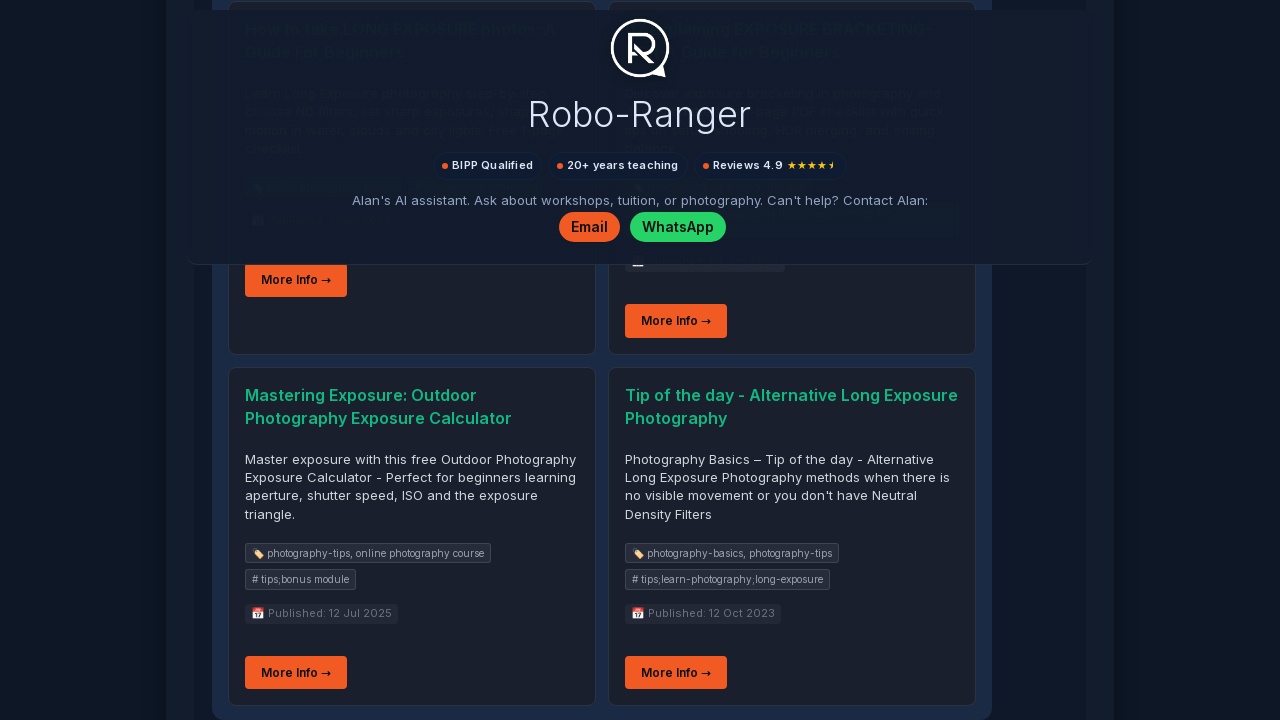